Tests clicking the "Mouse over" link and verifies the page loads

Starting URL: https://bonigarcia.dev/selenium-webdriver-java/

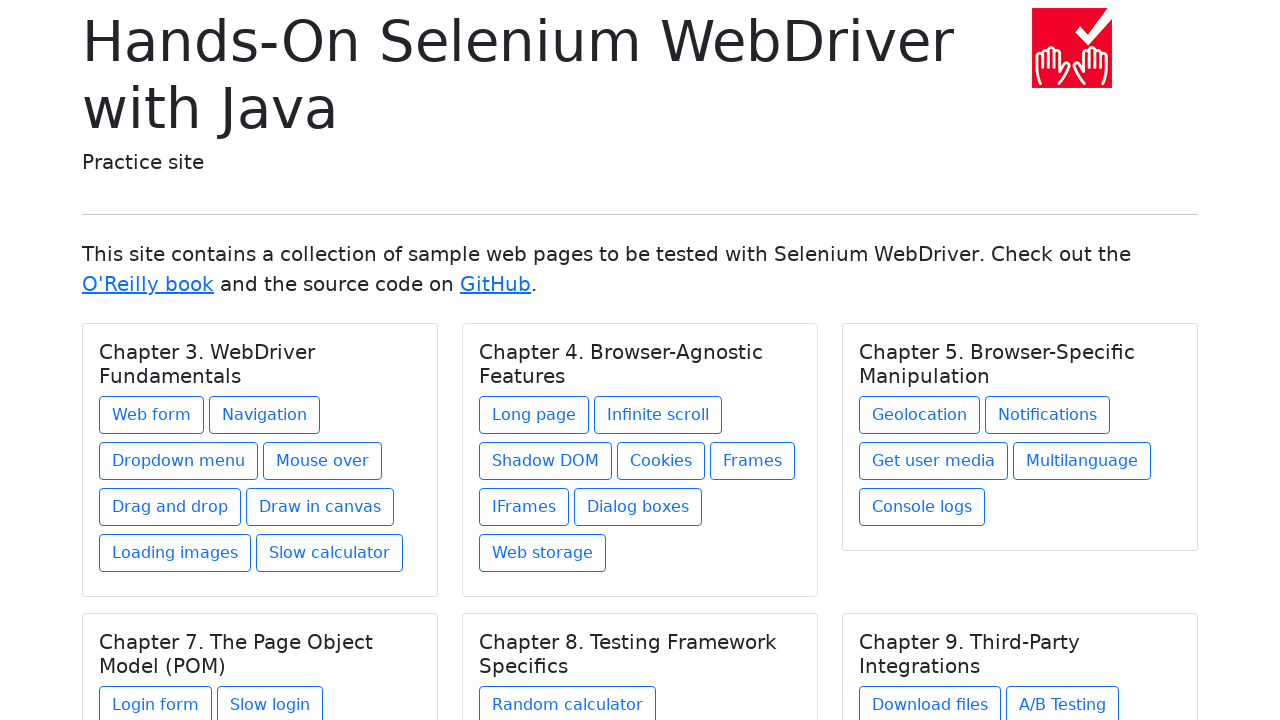

Clicked the 'Mouse over' link at (322, 461) on text=Mouse over
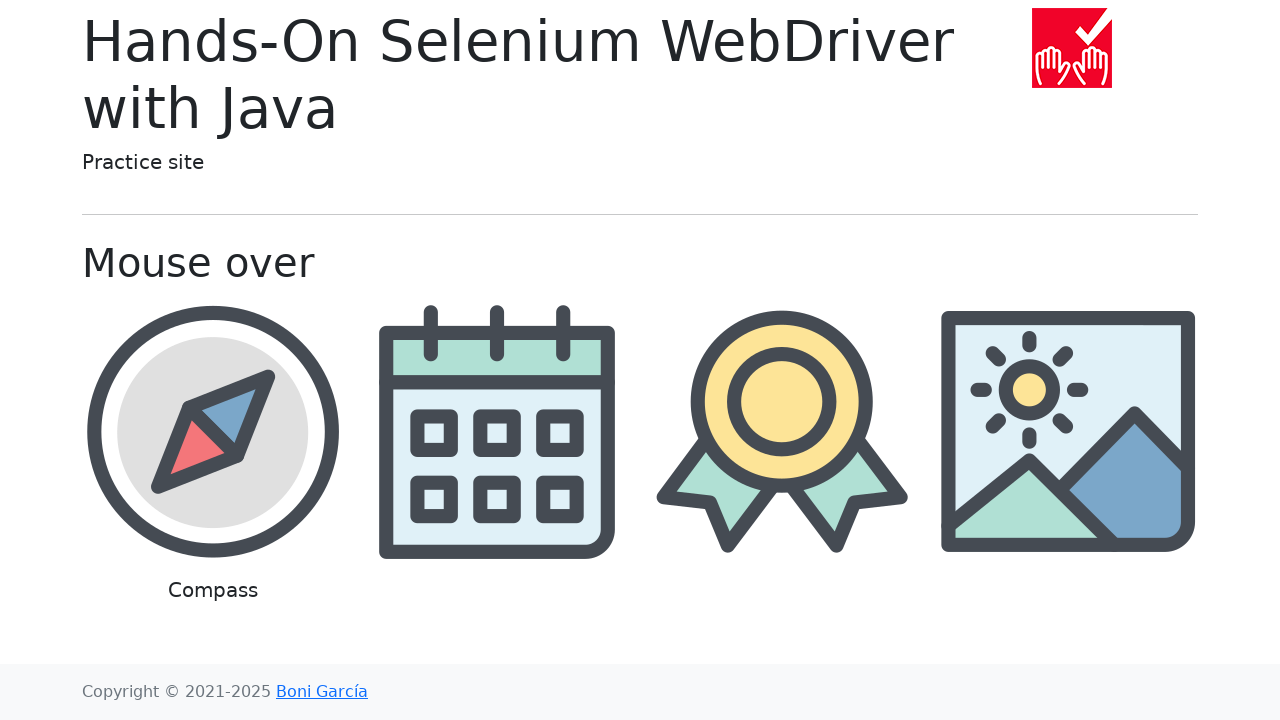

Page loaded and DOM content ready
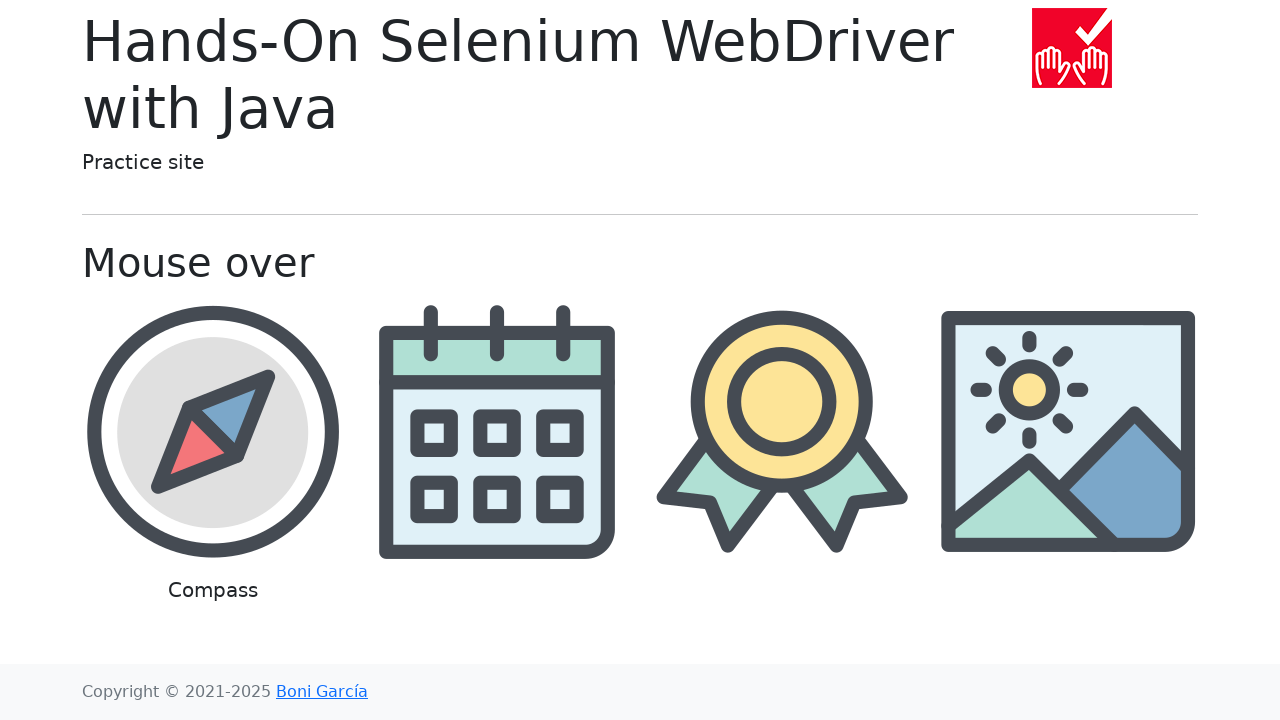

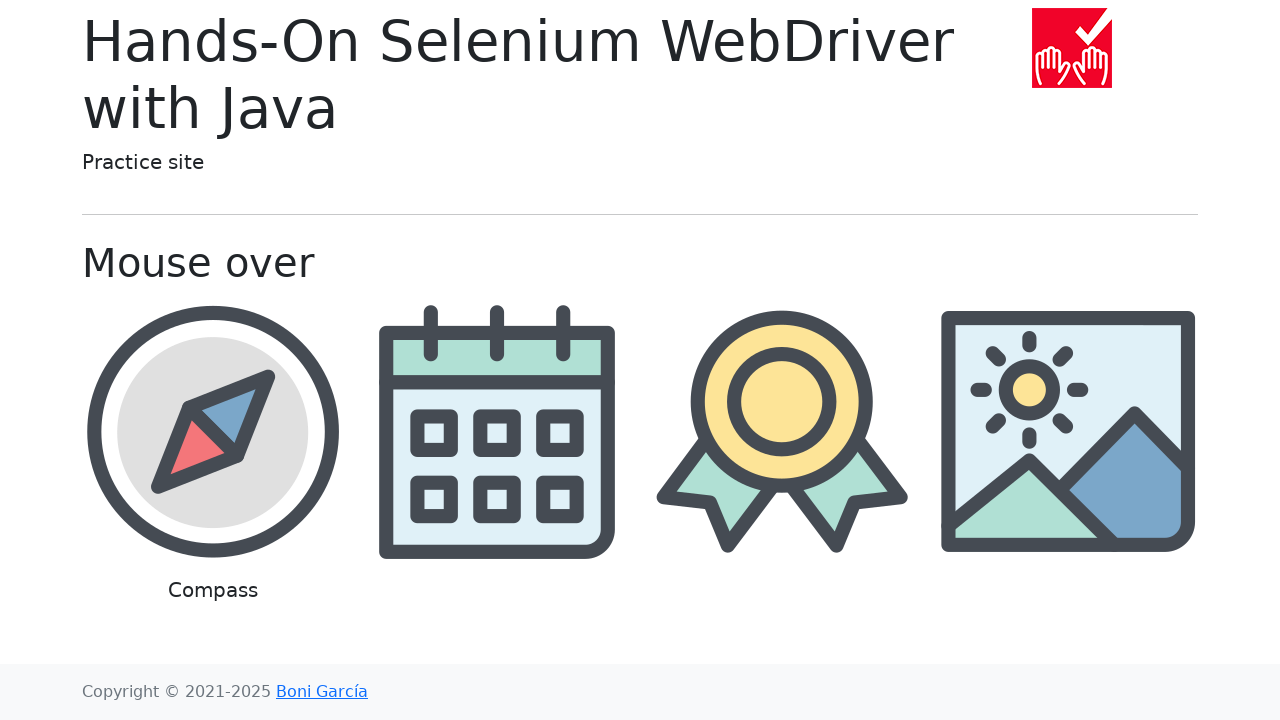